Tests multiselect dropdown functionality on a practice page by clicking to open the dropdown and selecting multiple options

Starting URL: https://www.tutorialspoint.com/selenium/practice/select-menu.php

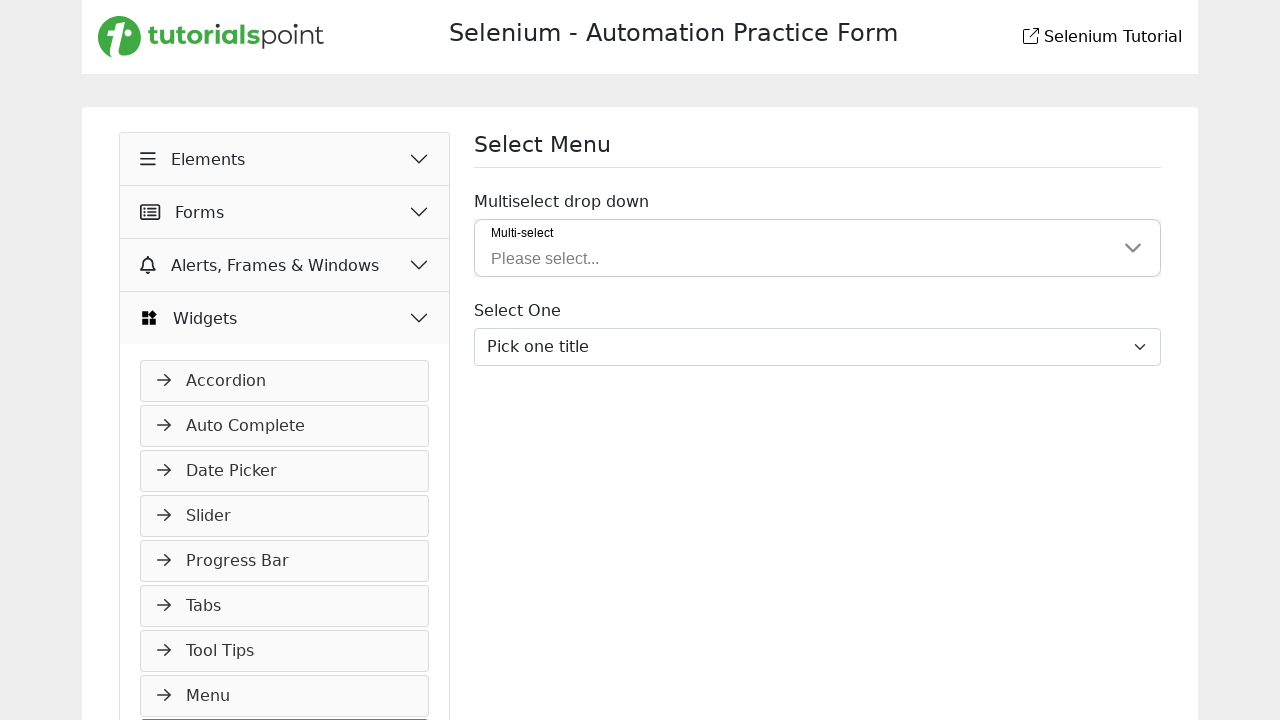

Set viewport size to 1920x1080
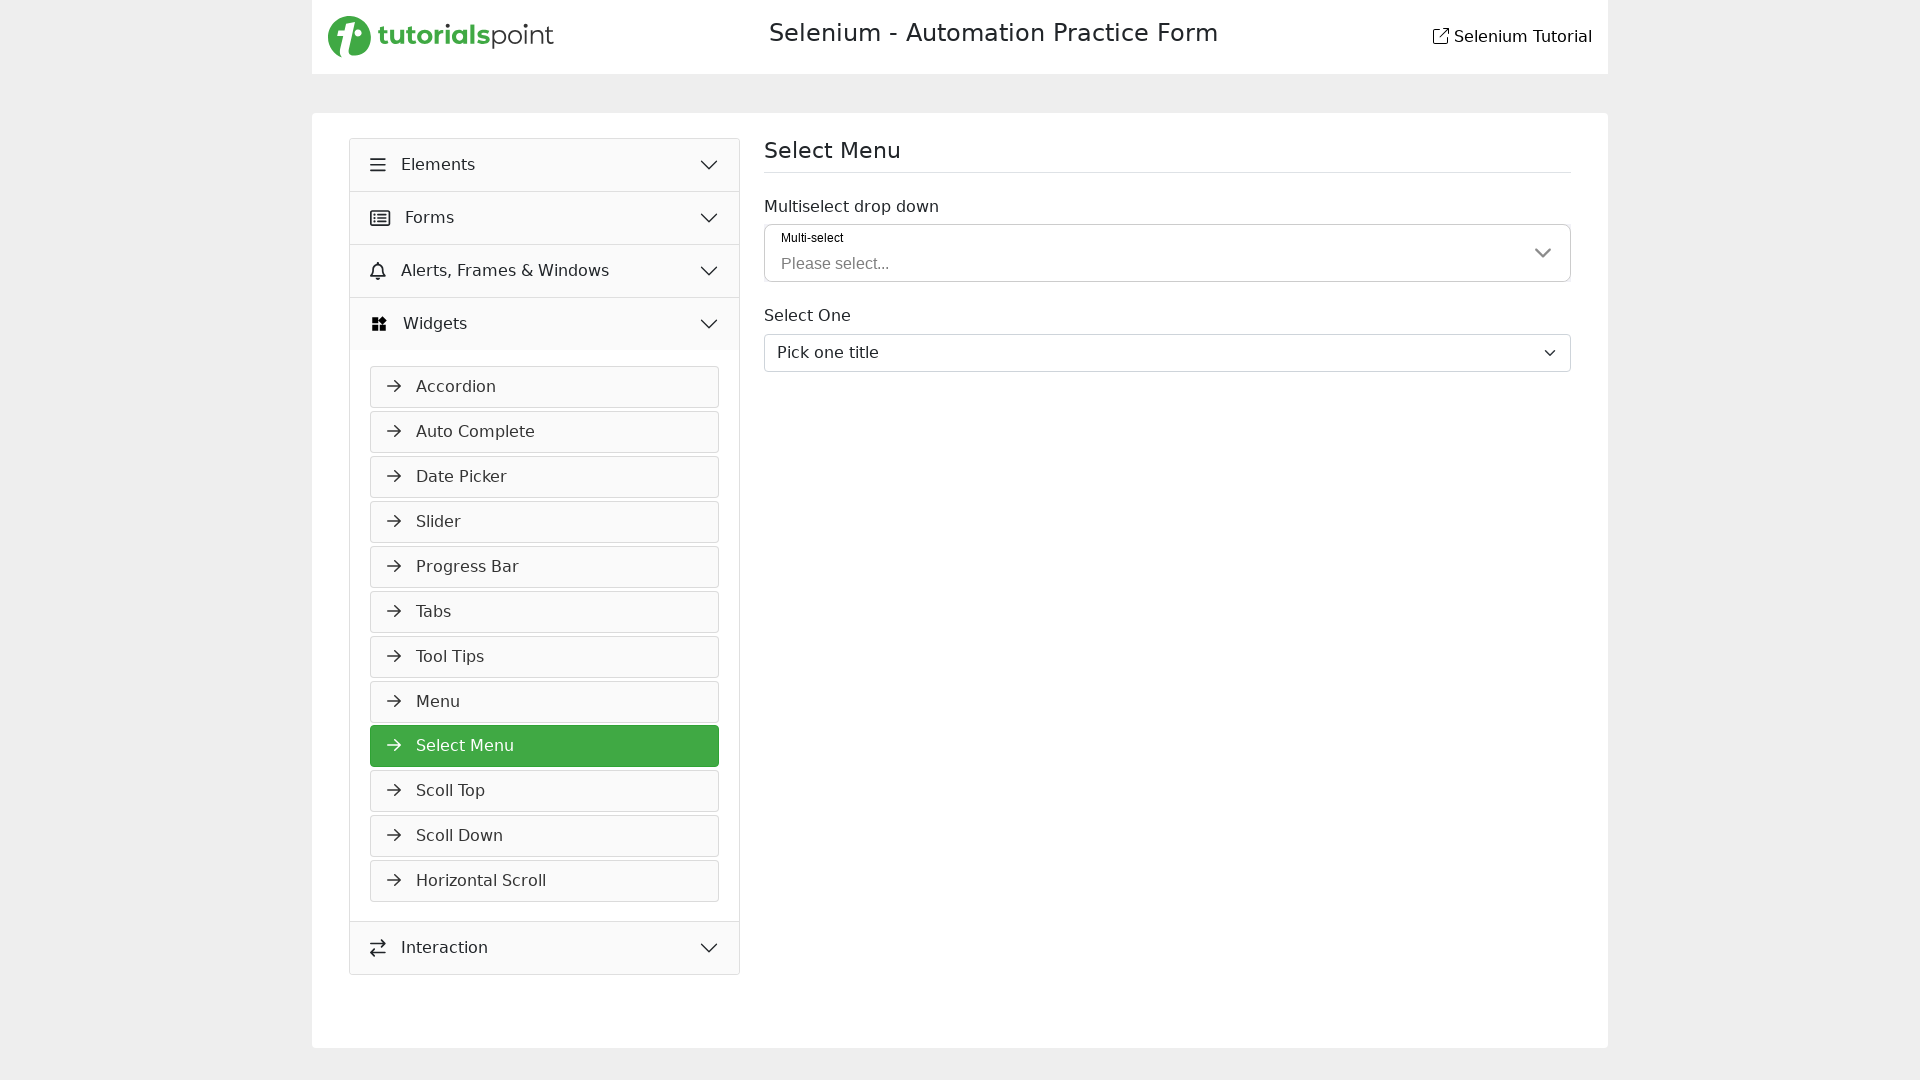

Clicked to open the multiselect dropdown at (1168, 264) on xpath=//*[@id='mbsc-control-0']/div/label/span[2]/span[1]
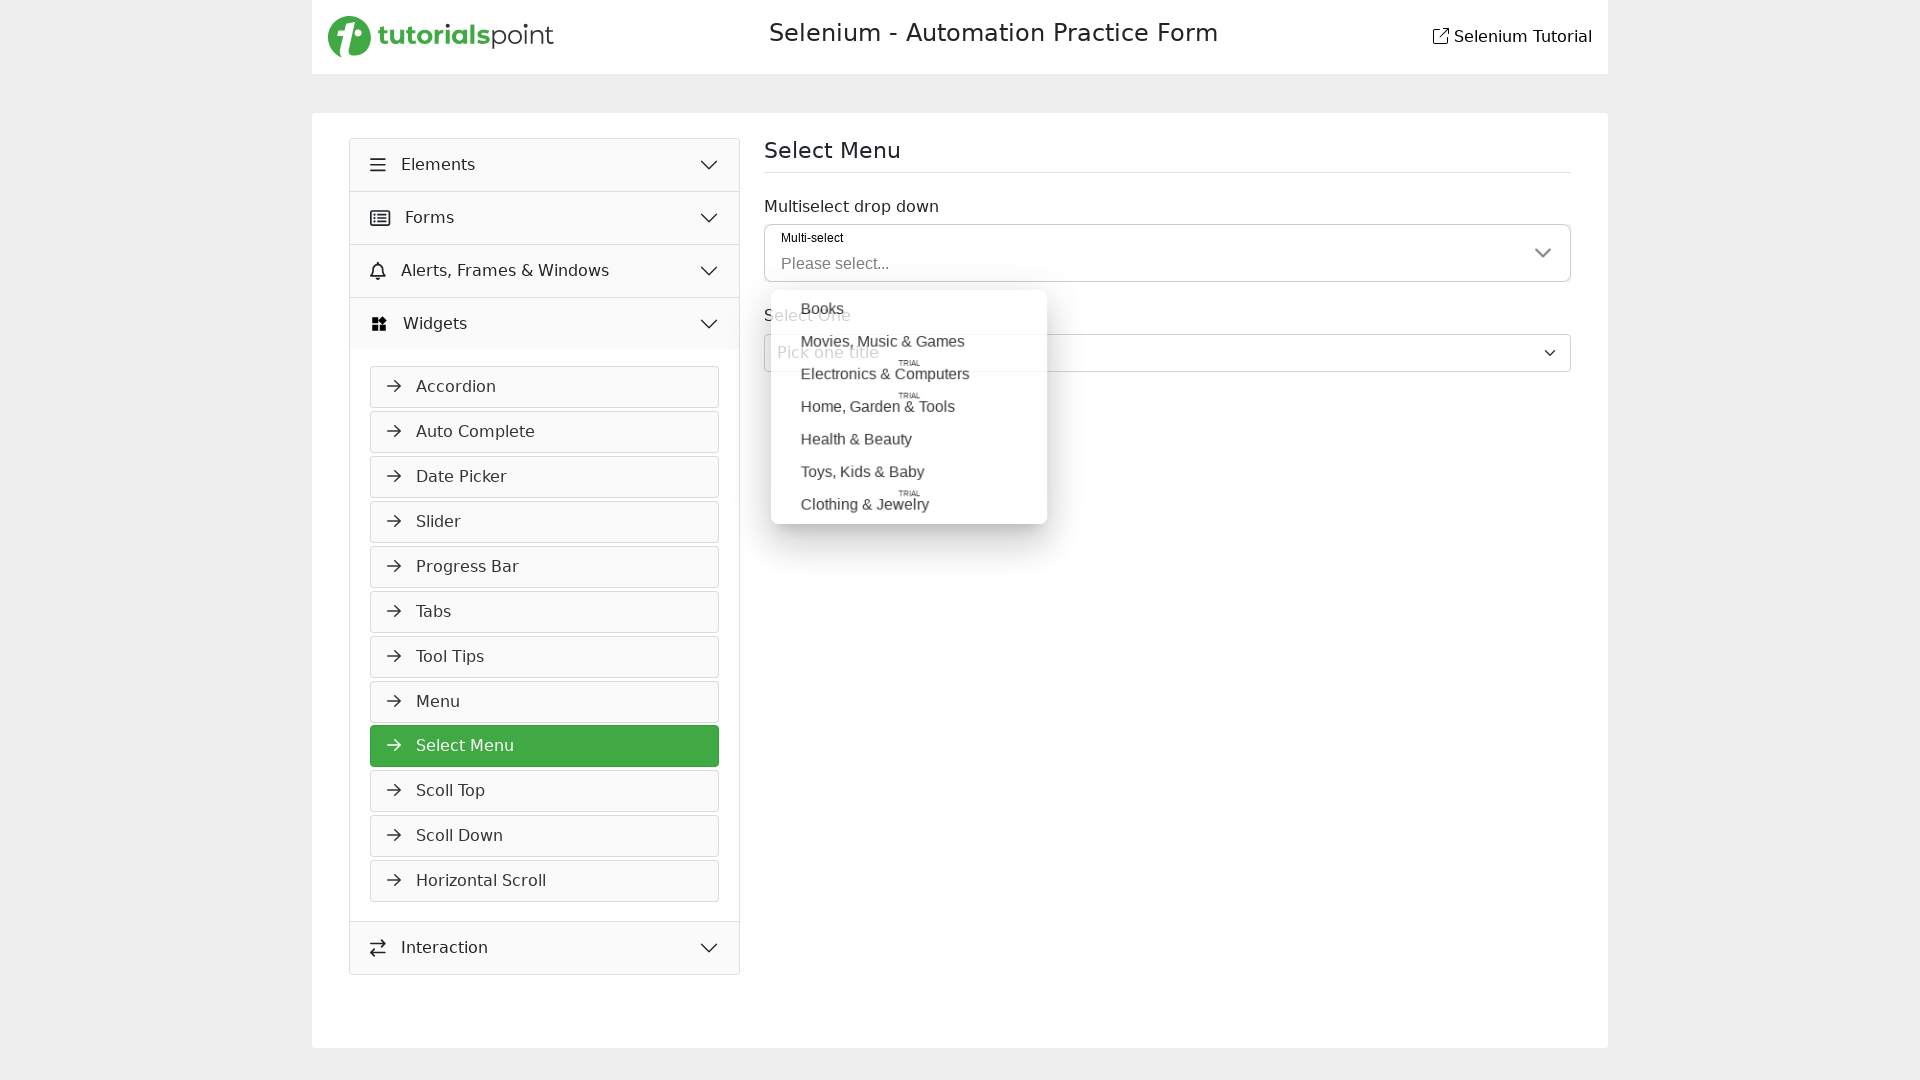

Dropdown options appeared and loaded
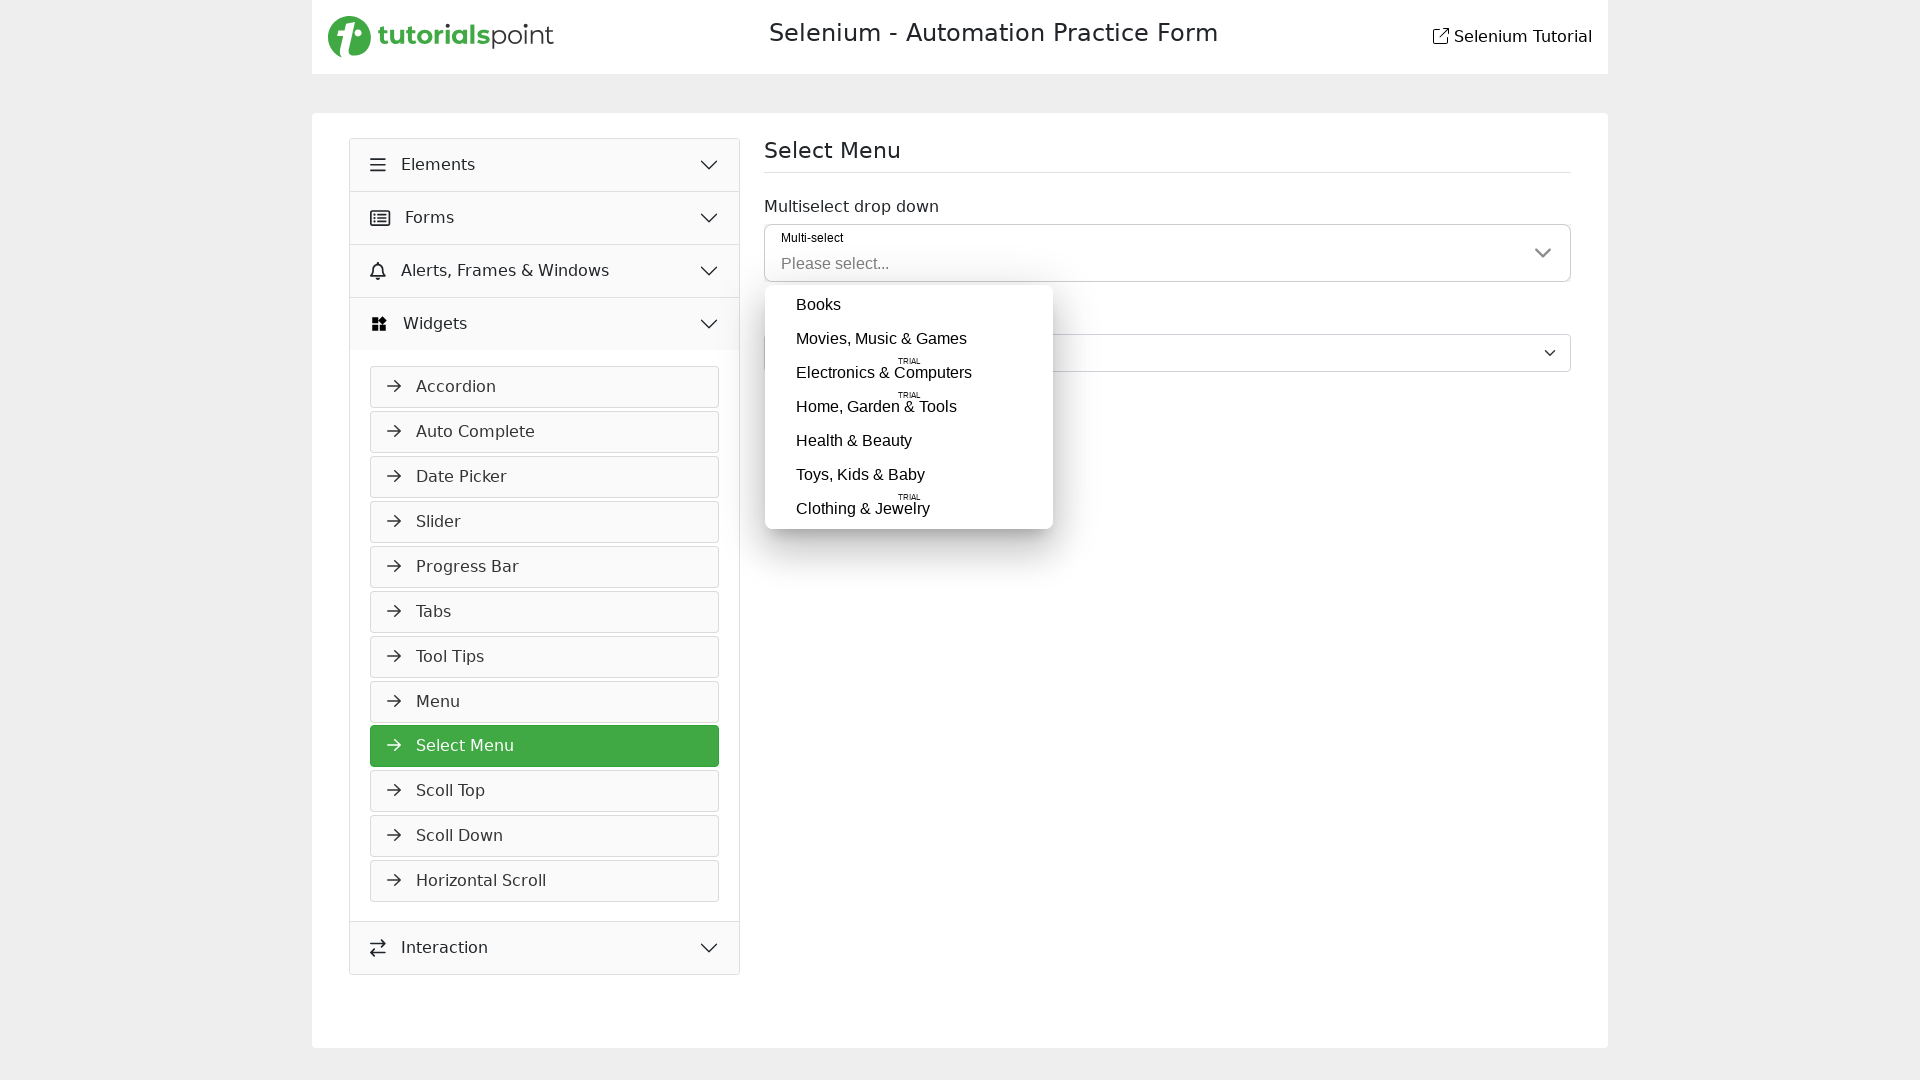

Selected first dropdown option at (909, 373) on xpath=//div[contains(@class, 'mbsc-scroller-wheel-item')][43]
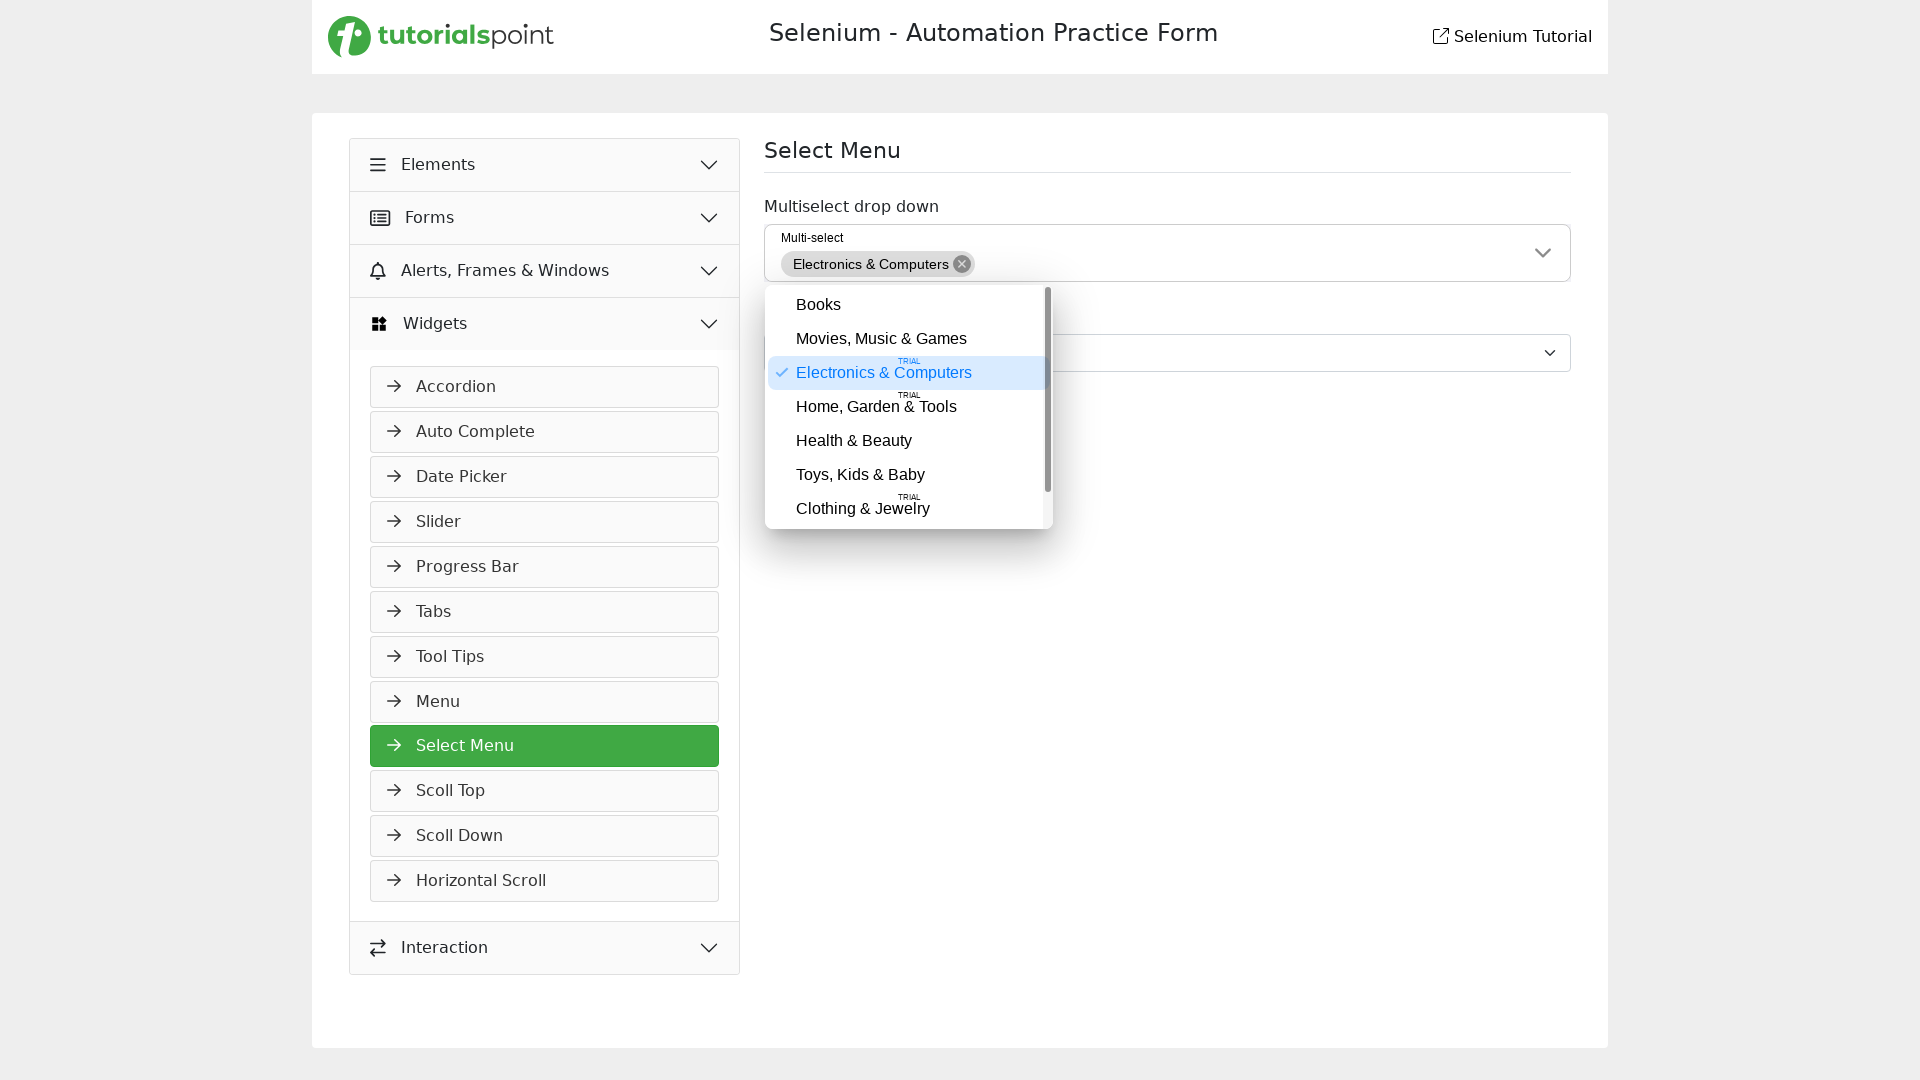

Selected second dropdown option at (909, 475) on xpath=//div[contains(@class, 'mbsc-scroller-wheel-item')][46]
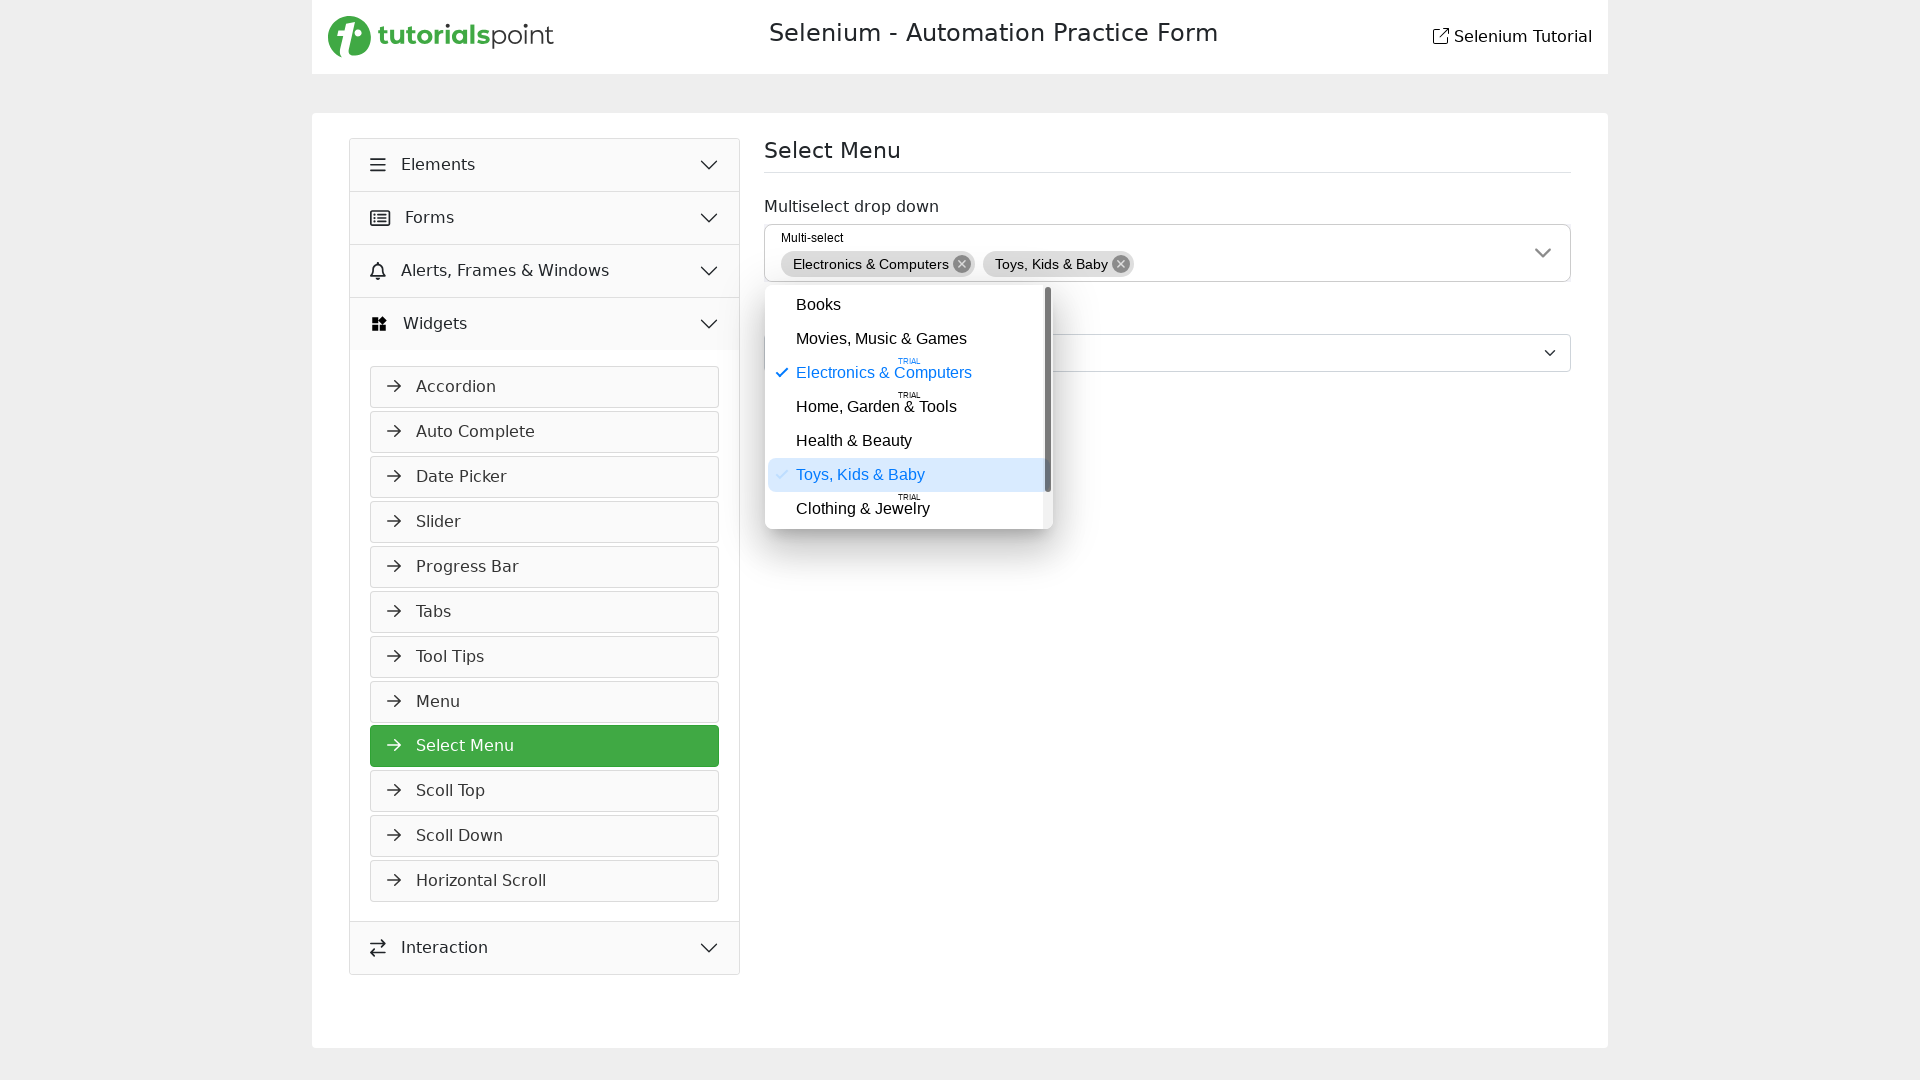

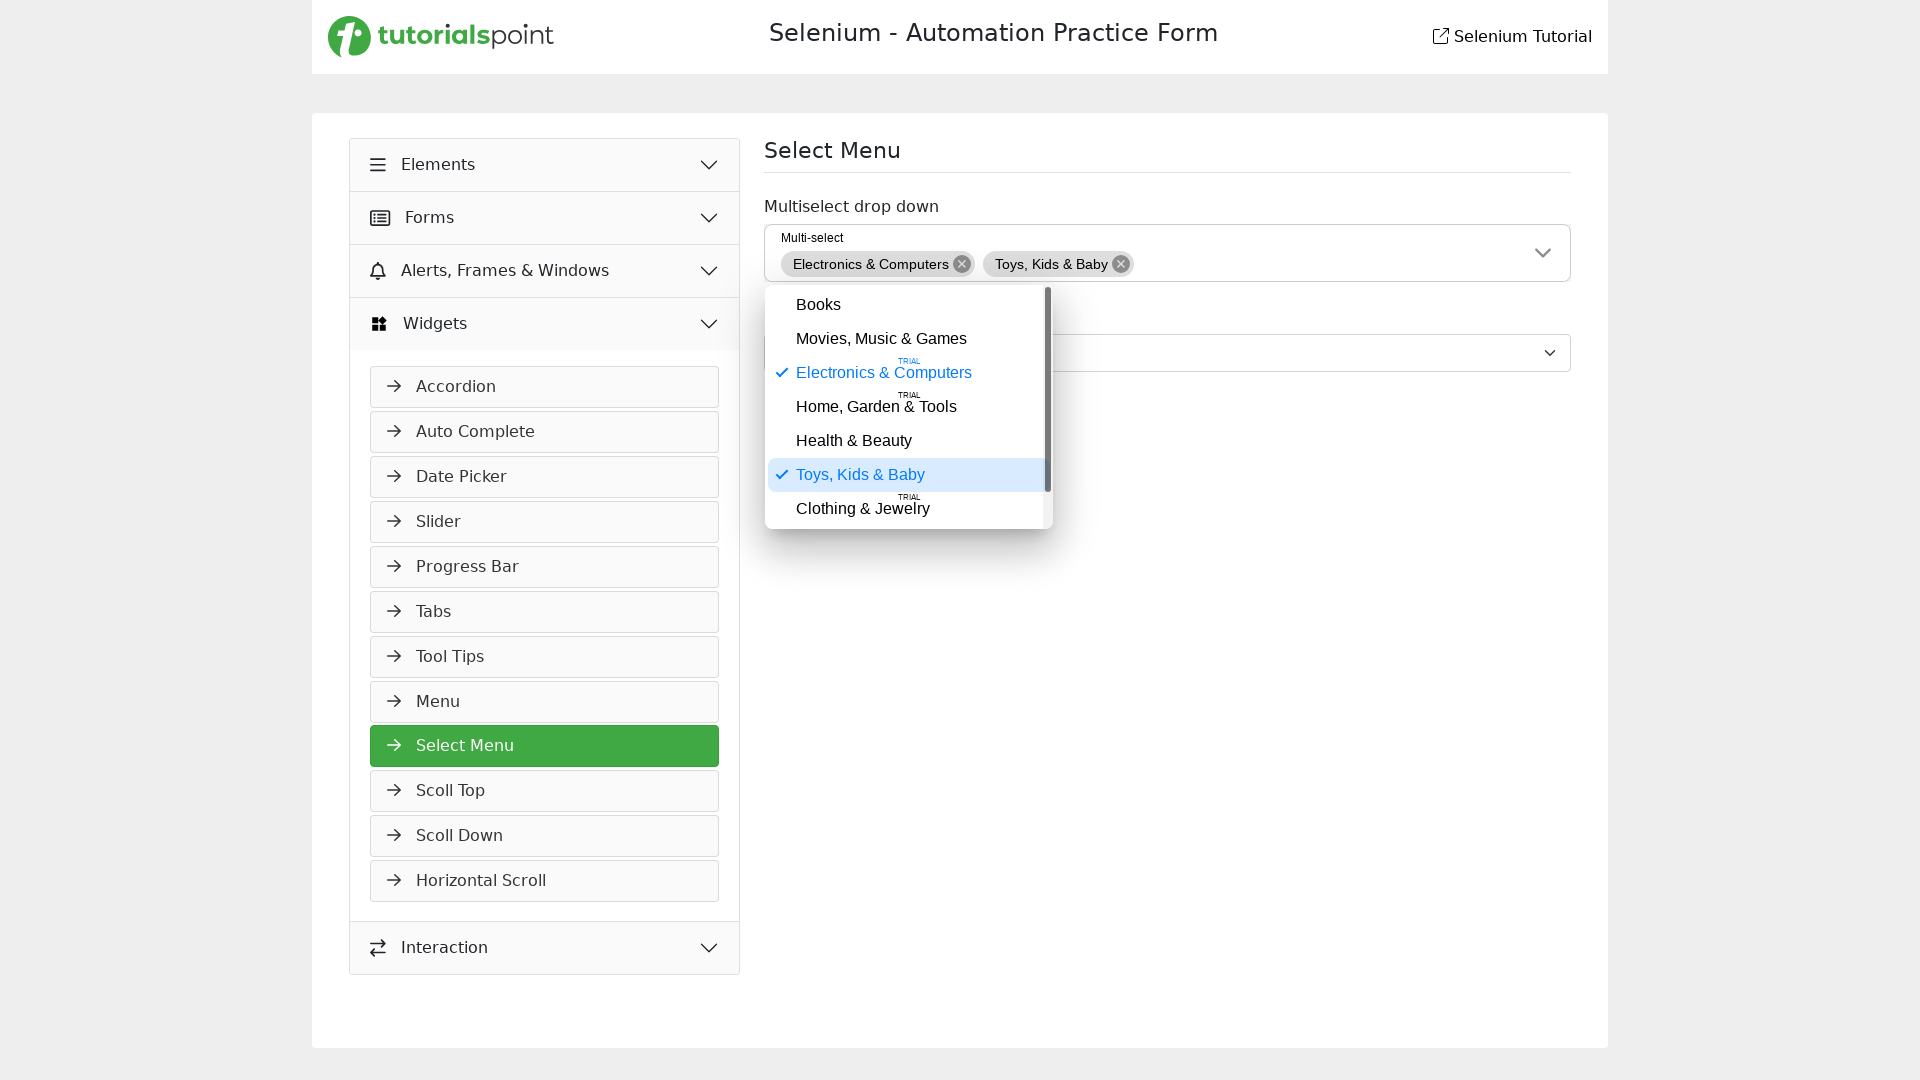